Tests right-click context menu functionality by performing right-click on an element, interacting with context menu options, and handling alert dialogs

Starting URL: https://swisnl.github.io/jQuery-contextMenu/demo.html

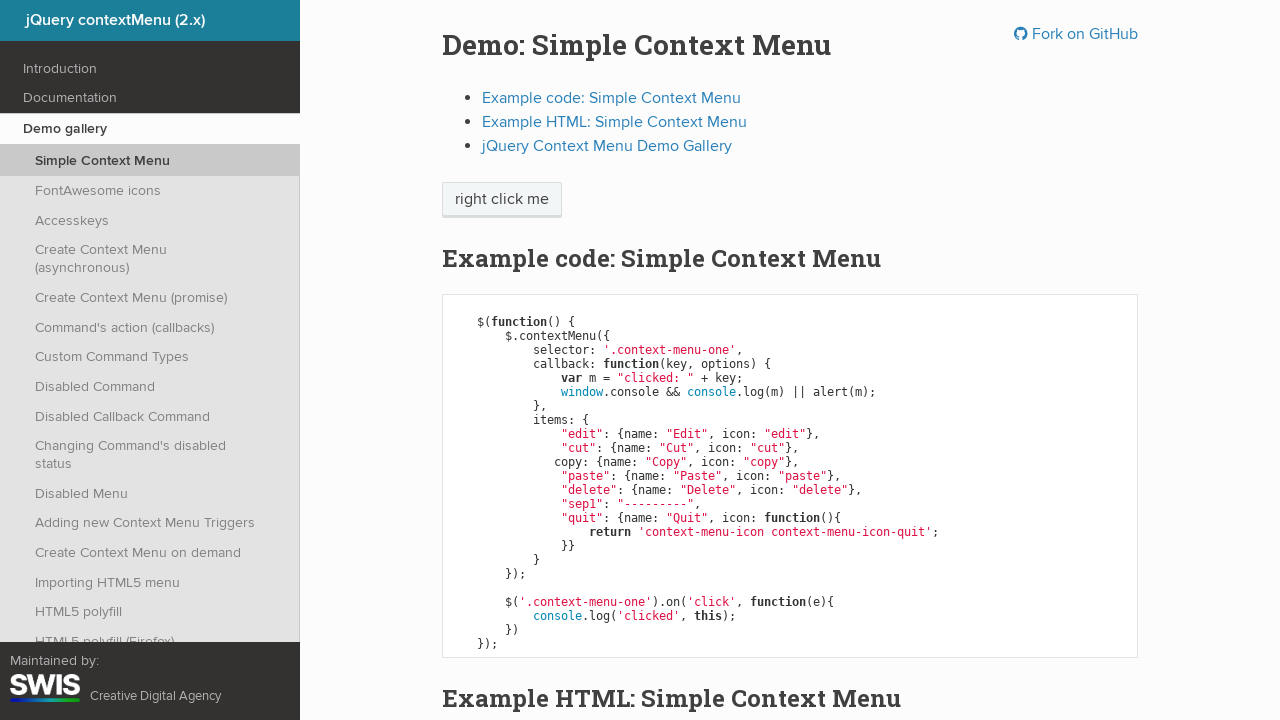

Located right-click target element
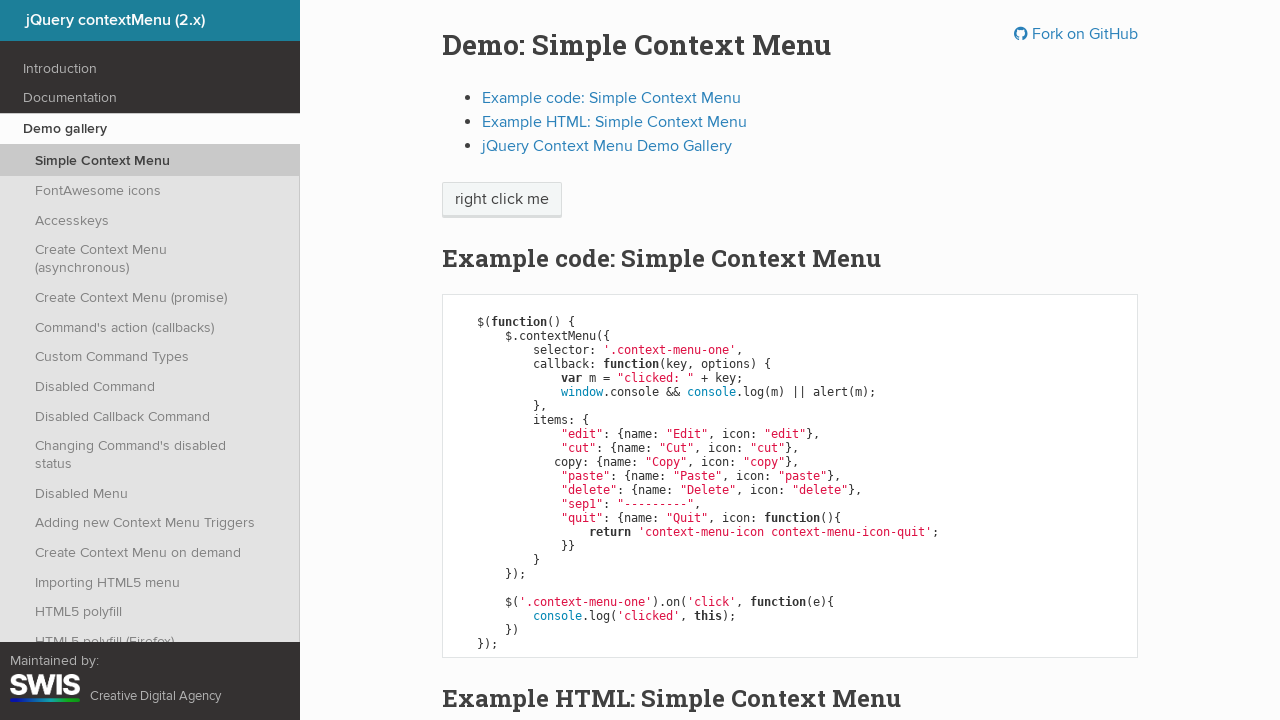

Performed right-click on element to open context menu at (502, 200) on xpath=//span[@class='context-menu-one btn btn-neutral']
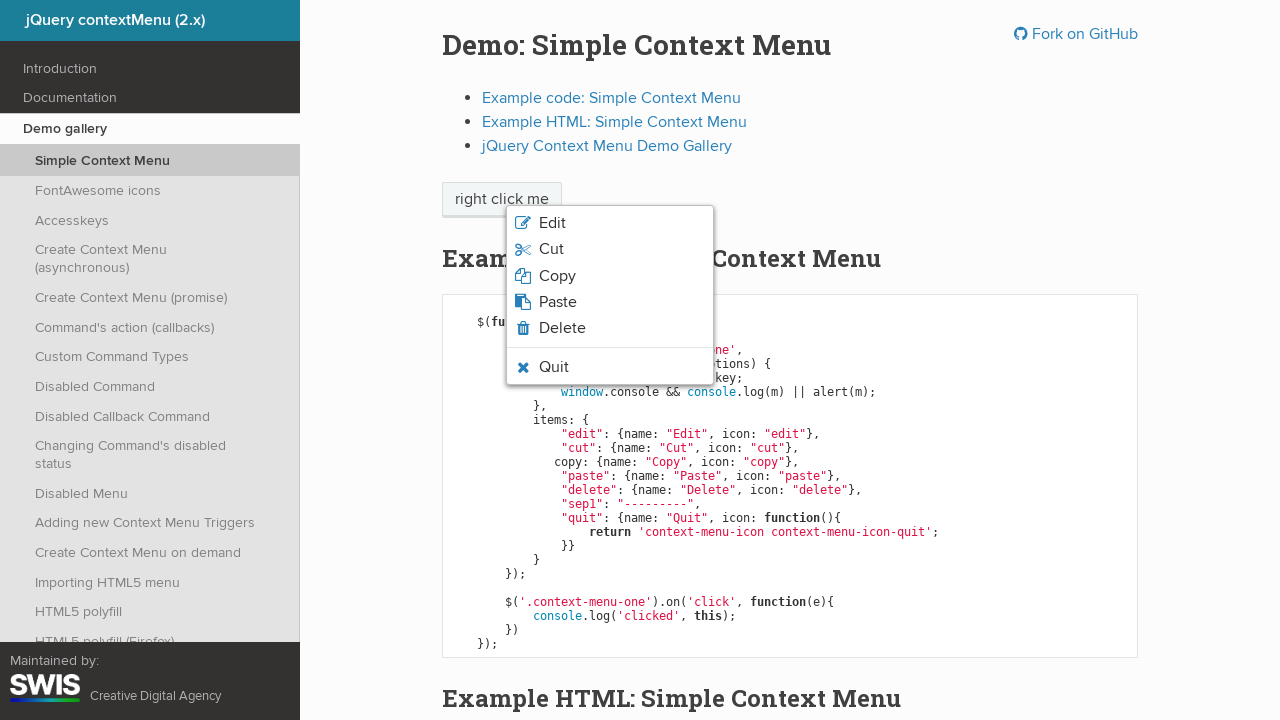

Located 'Copy' option in context menu
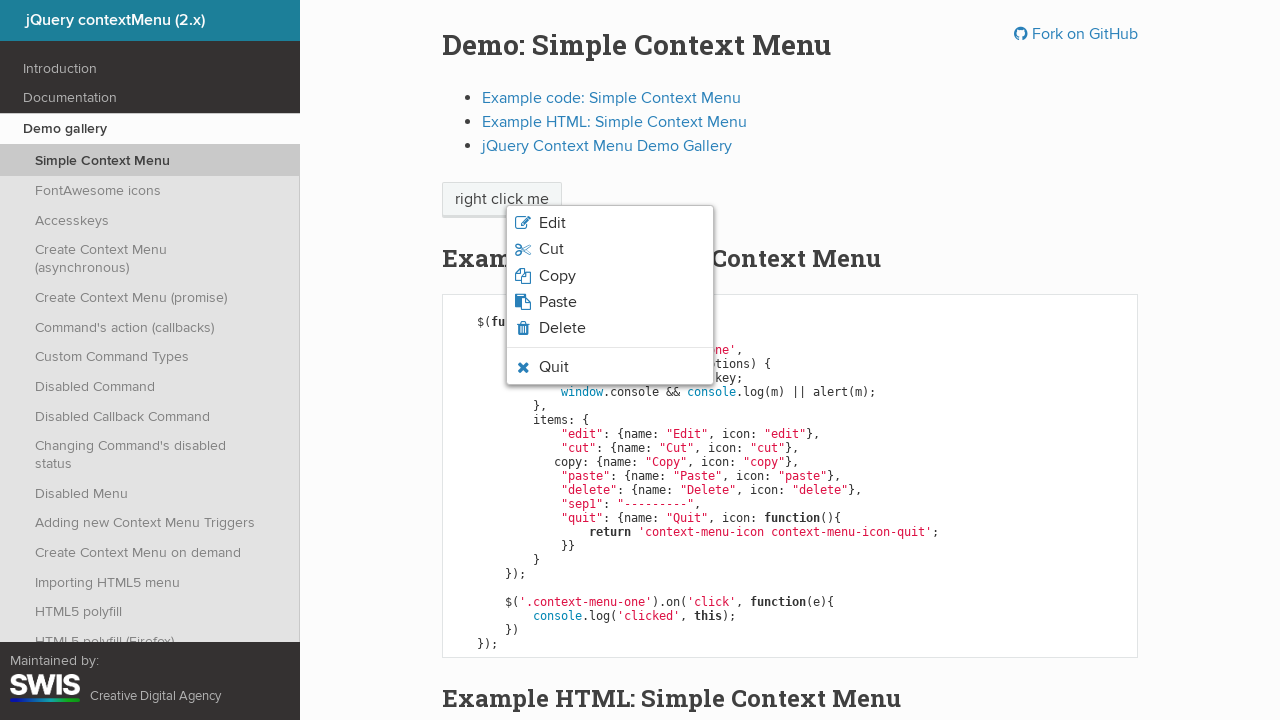

Clicked 'Copy' option from context menu at (610, 276) on xpath=//li[contains(@class,'context-menu-icon-copy')]
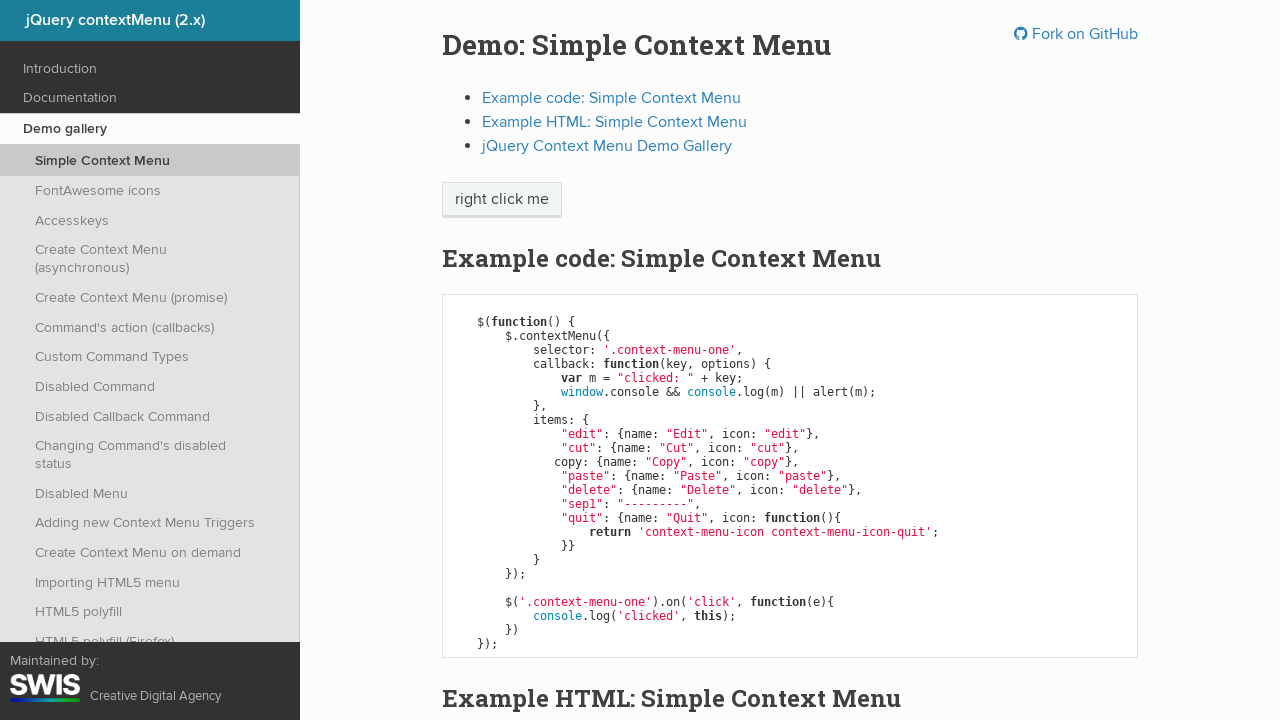

Set up dialog handler to auto-accept alerts
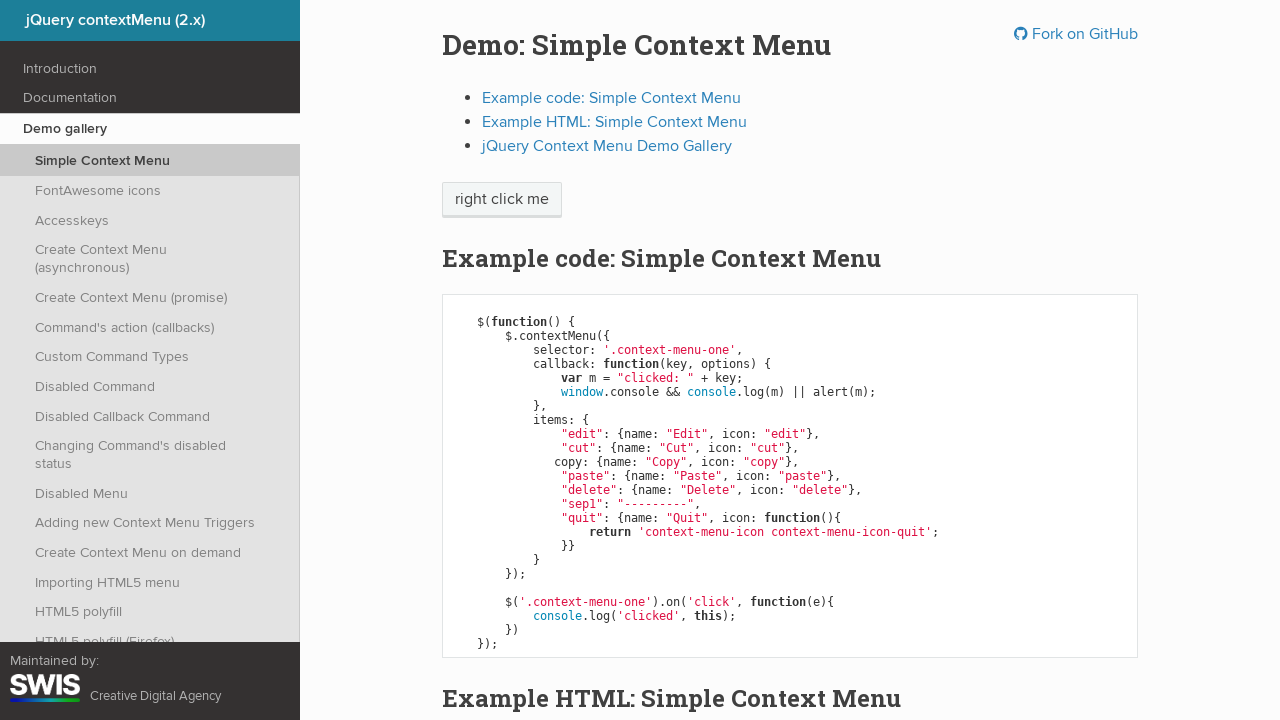

Performed right-click again to reopen context menu at (502, 200) on xpath=//span[@class='context-menu-one btn btn-neutral']
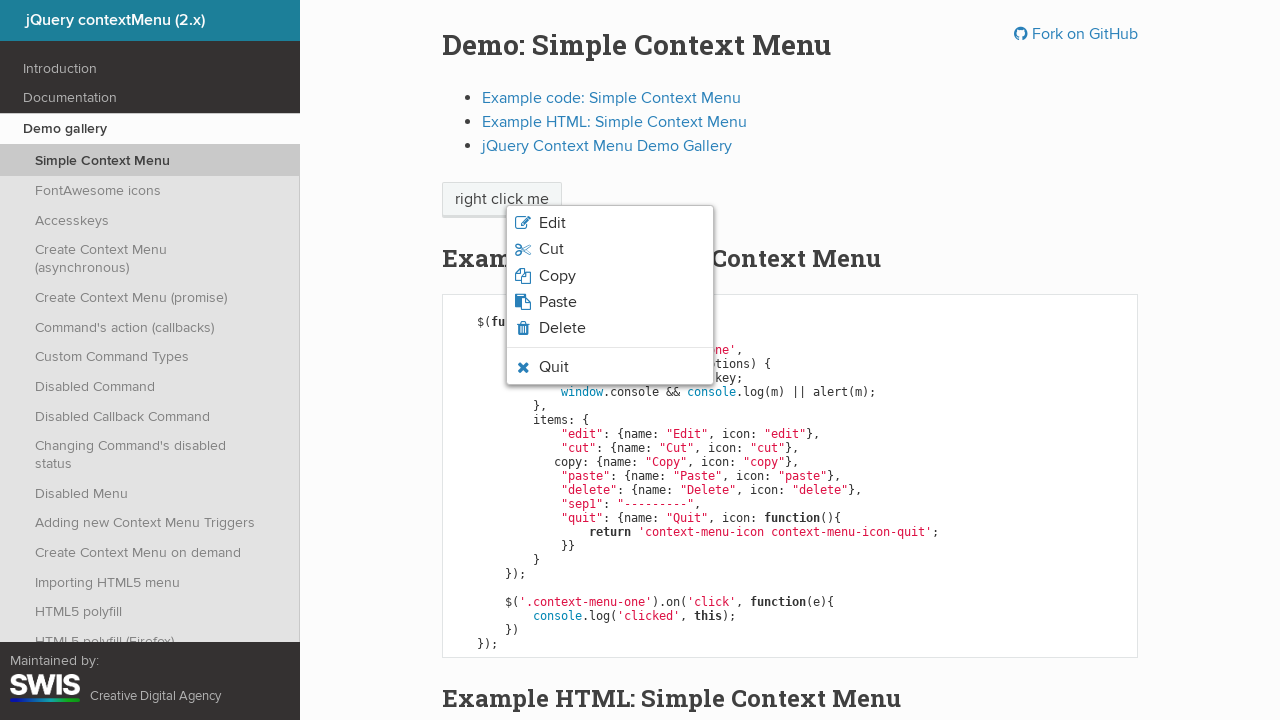

Located 'Quit' option in context menu
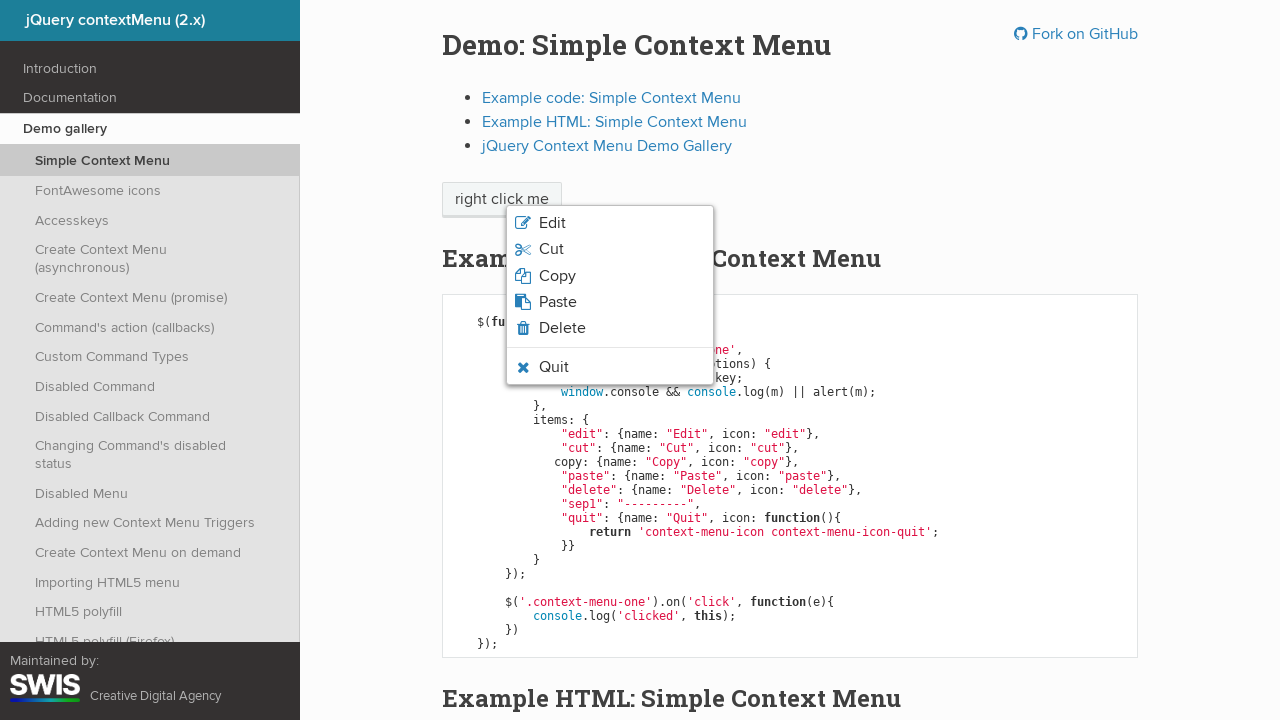

Clicked 'Quit' option from context menu at (554, 367) on xpath=//ul[contains(@class,'context-menu-list')]/li[not(position()=6)]/span >> i
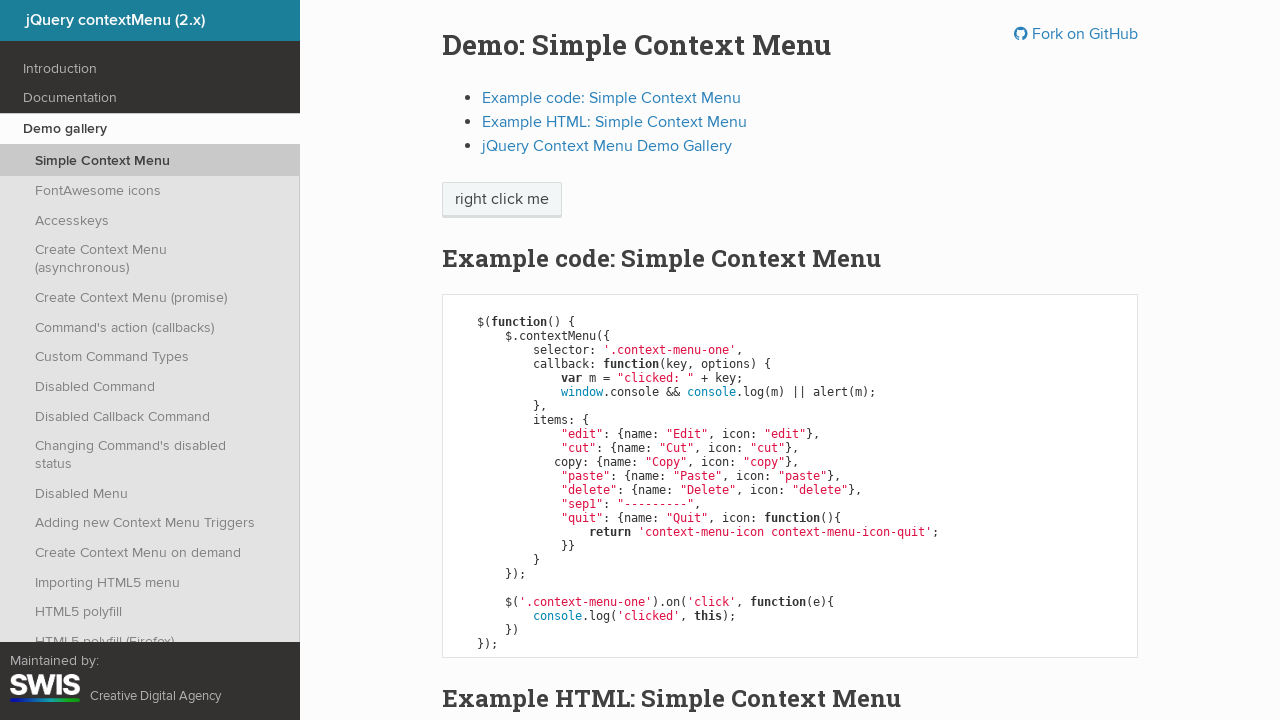

Alert dialog auto-accepted by handler
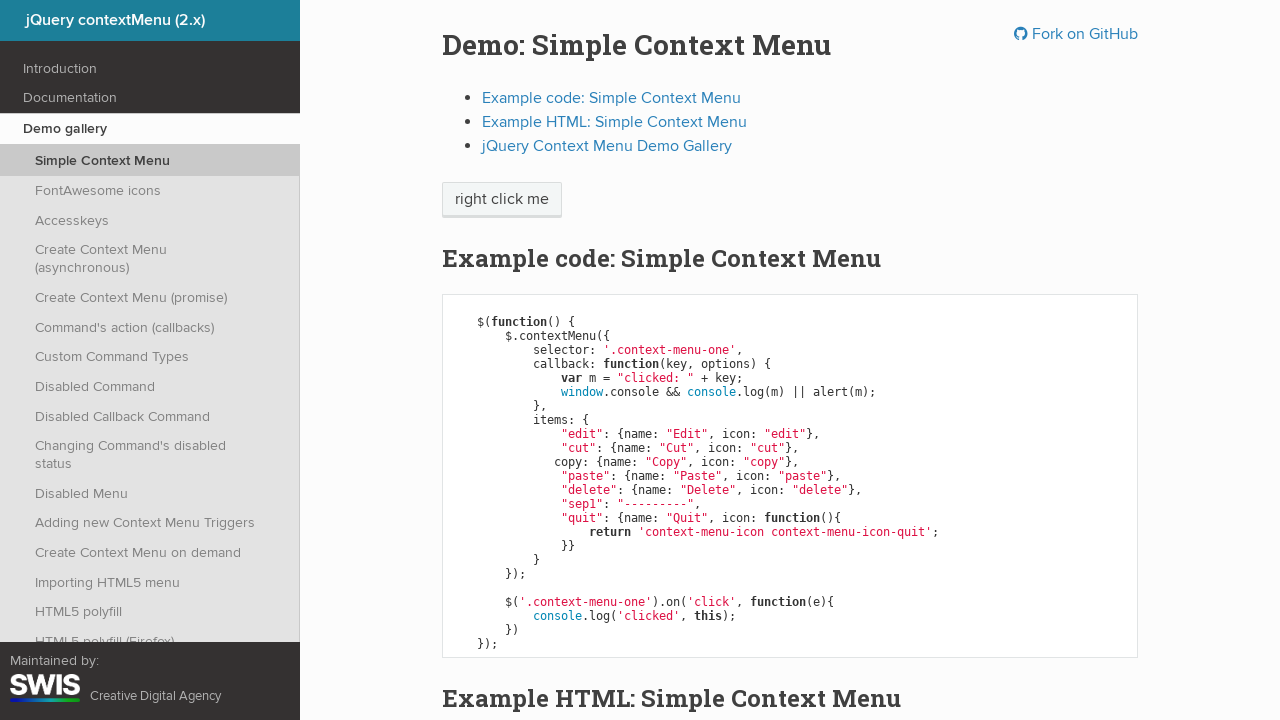

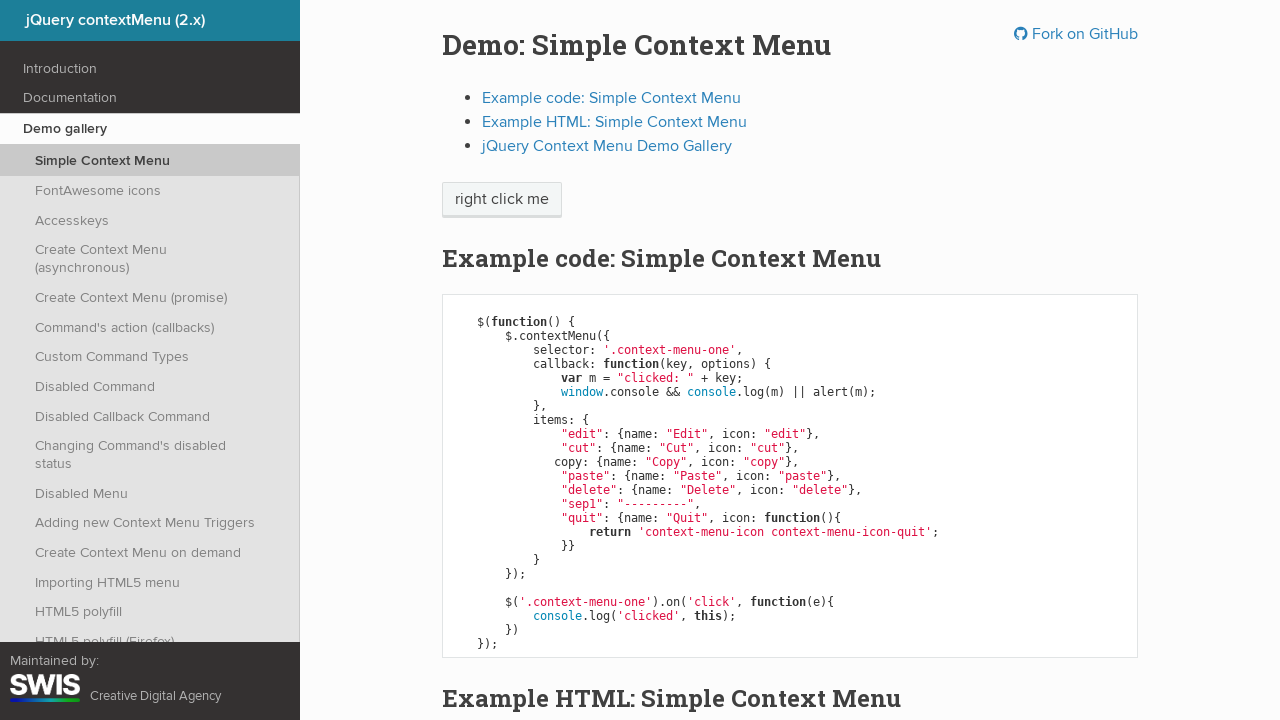